Tests right-click context menu functionality by opening a context menu on a link element

Starting URL: https://www.rahulshettyacademy.com/AutomationPractice/

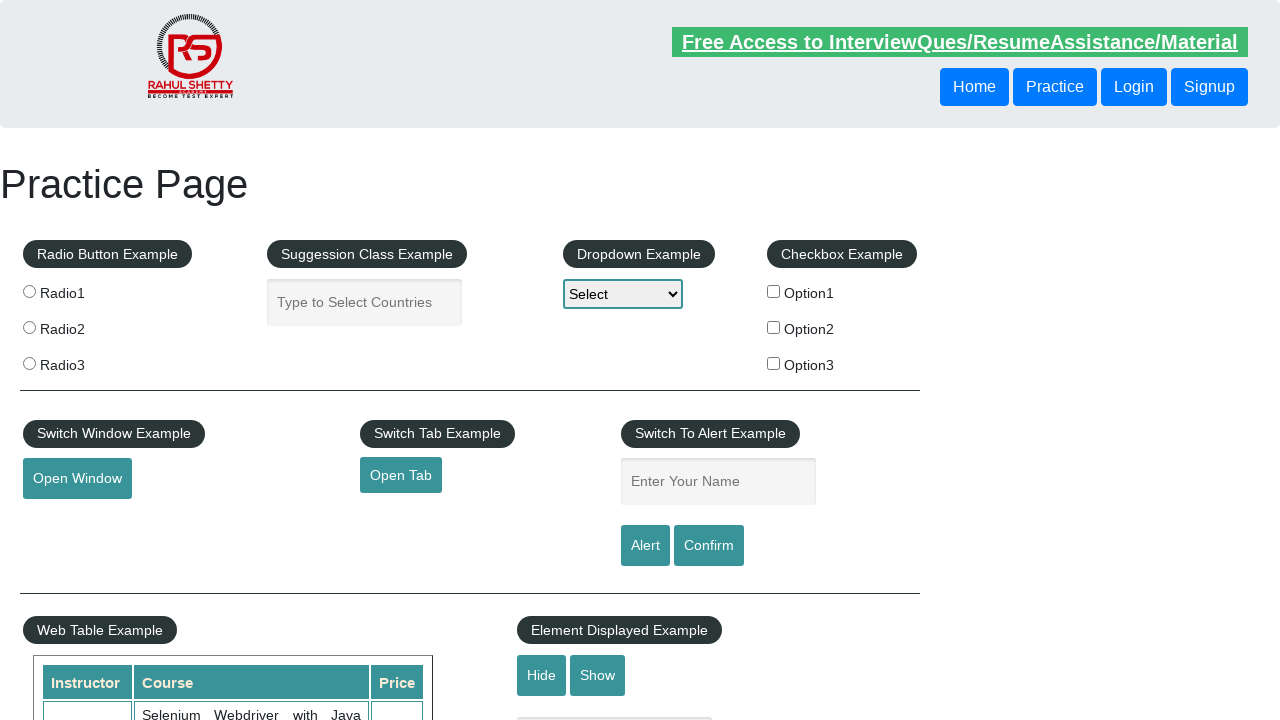

Right-clicked on the 'Open Tab' link to open context menu at (401, 475) on a#opentab
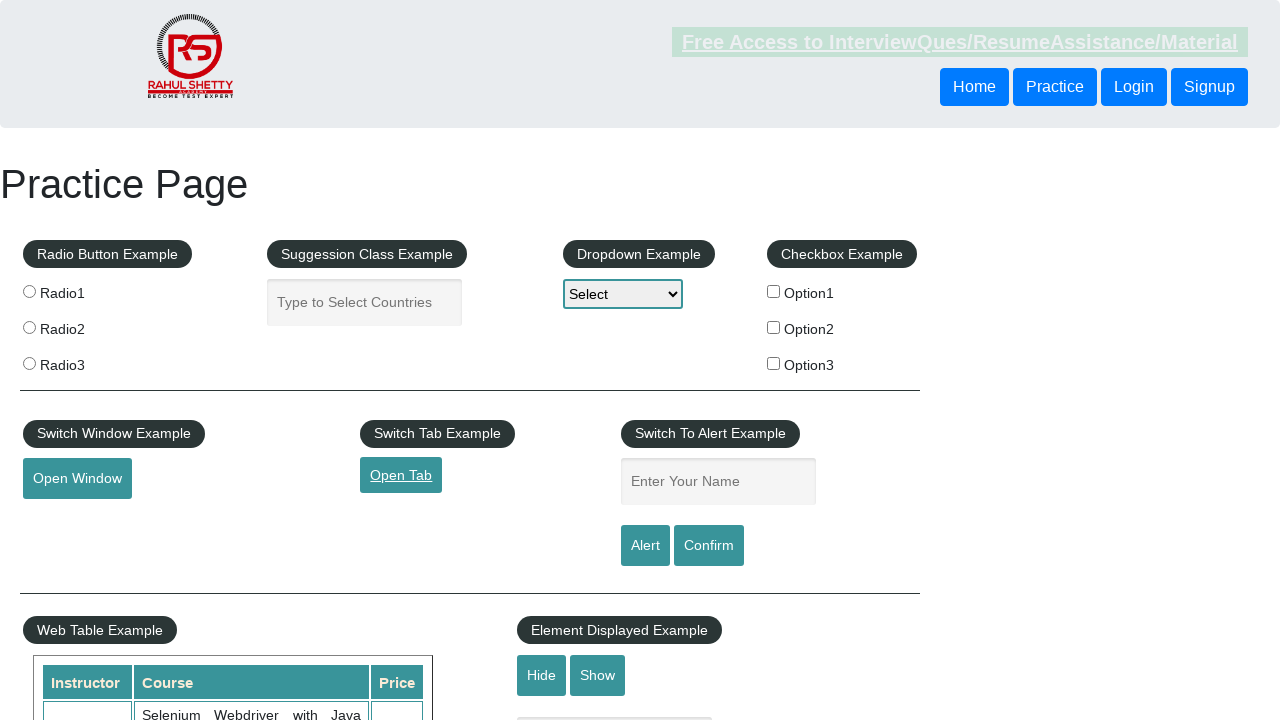

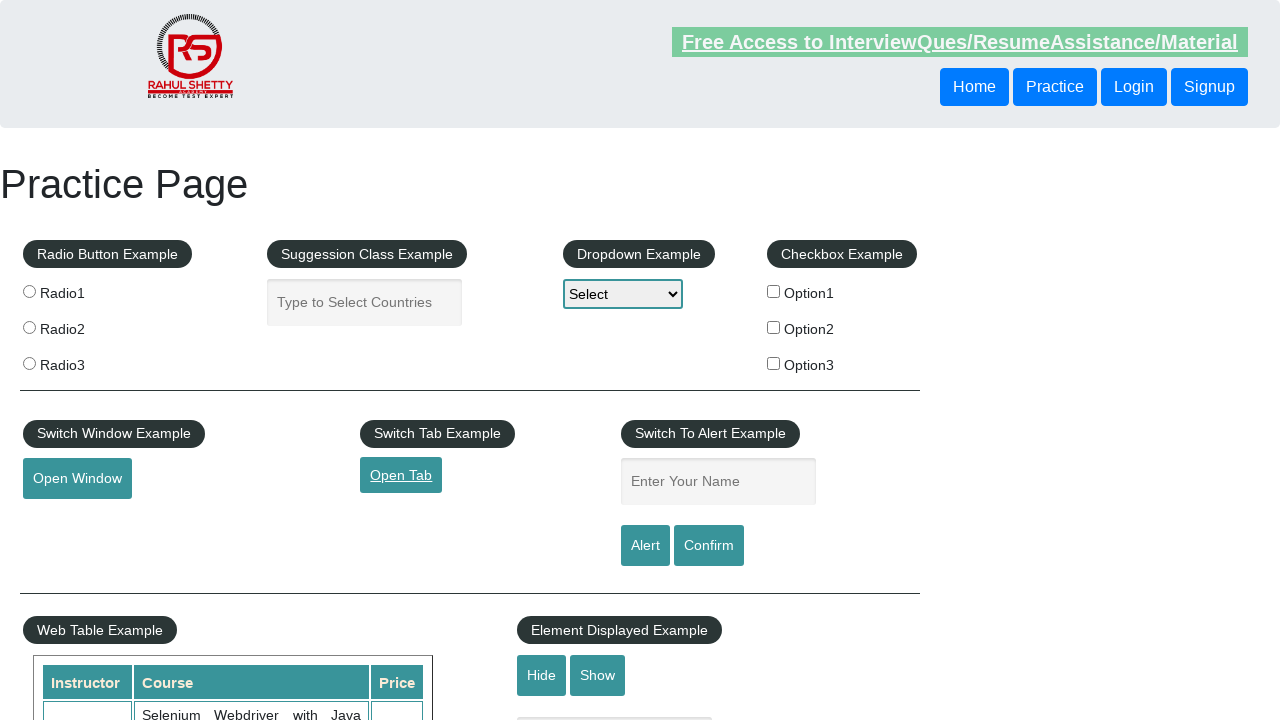